Tests a verification button functionality by clicking it and checking for a success message

Starting URL: http://suninjuly.github.io/wait1.html

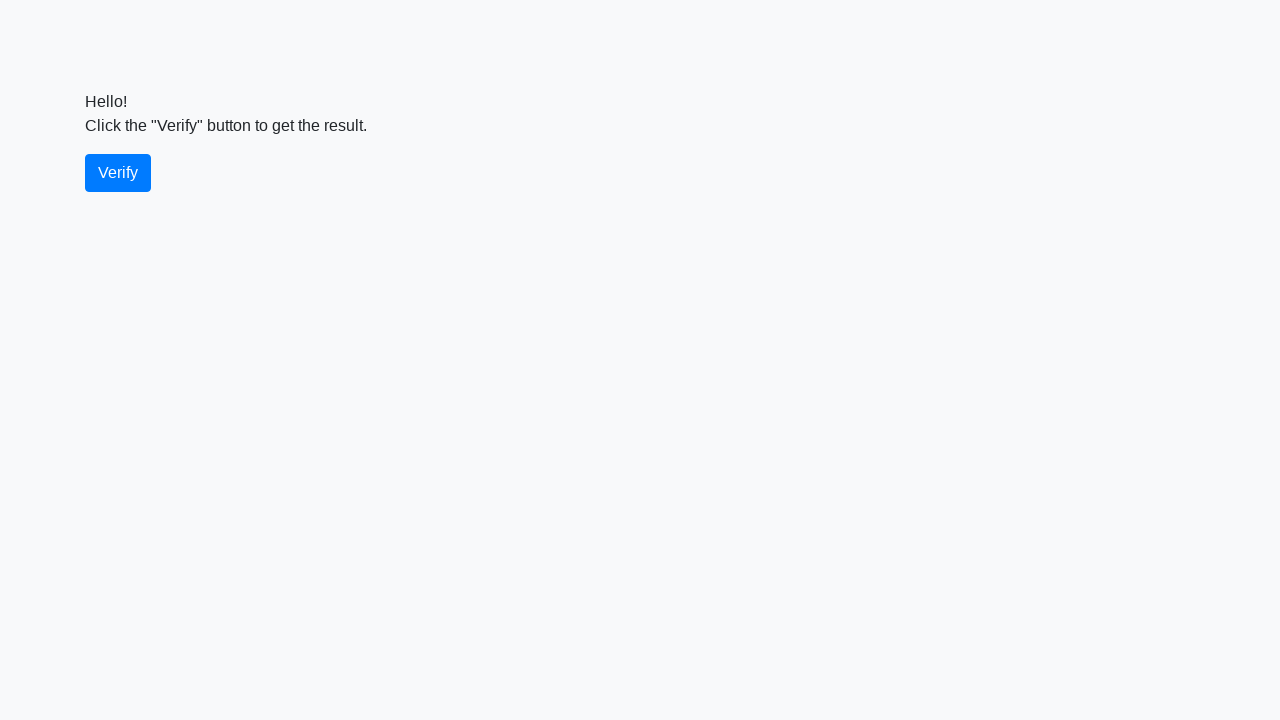

Clicked the verify button at (118, 173) on #verify
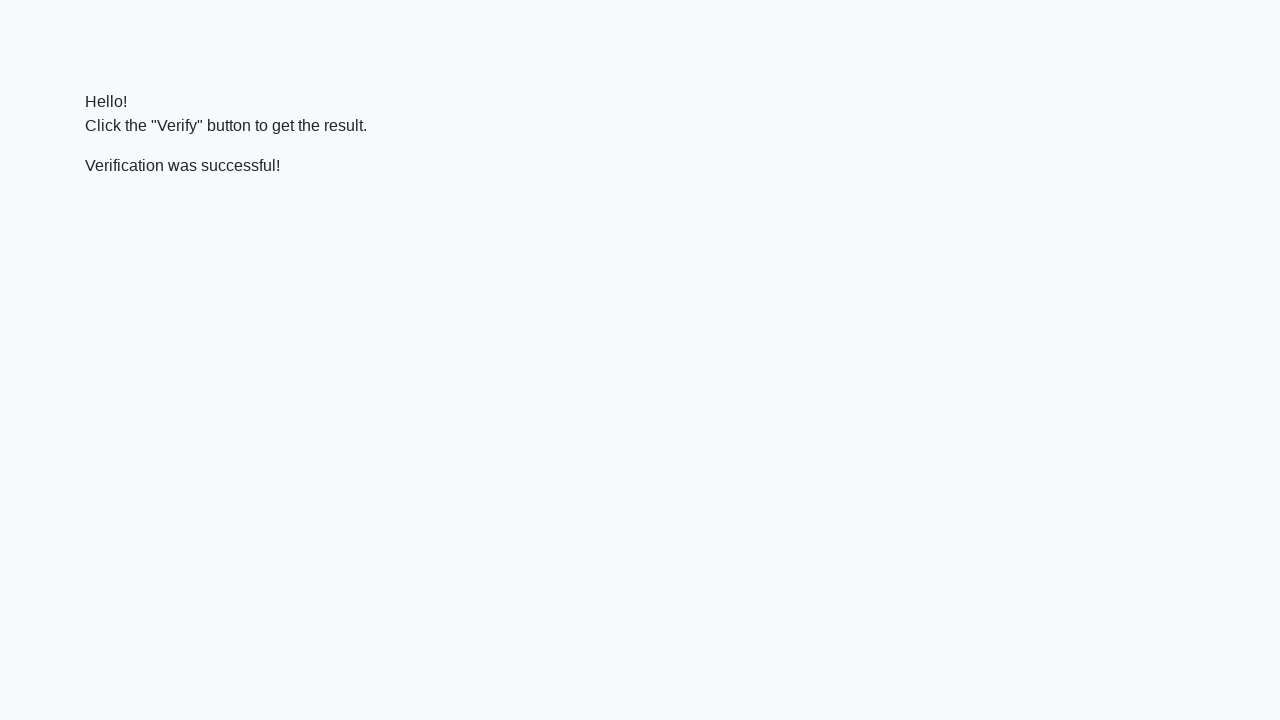

Verification message appeared
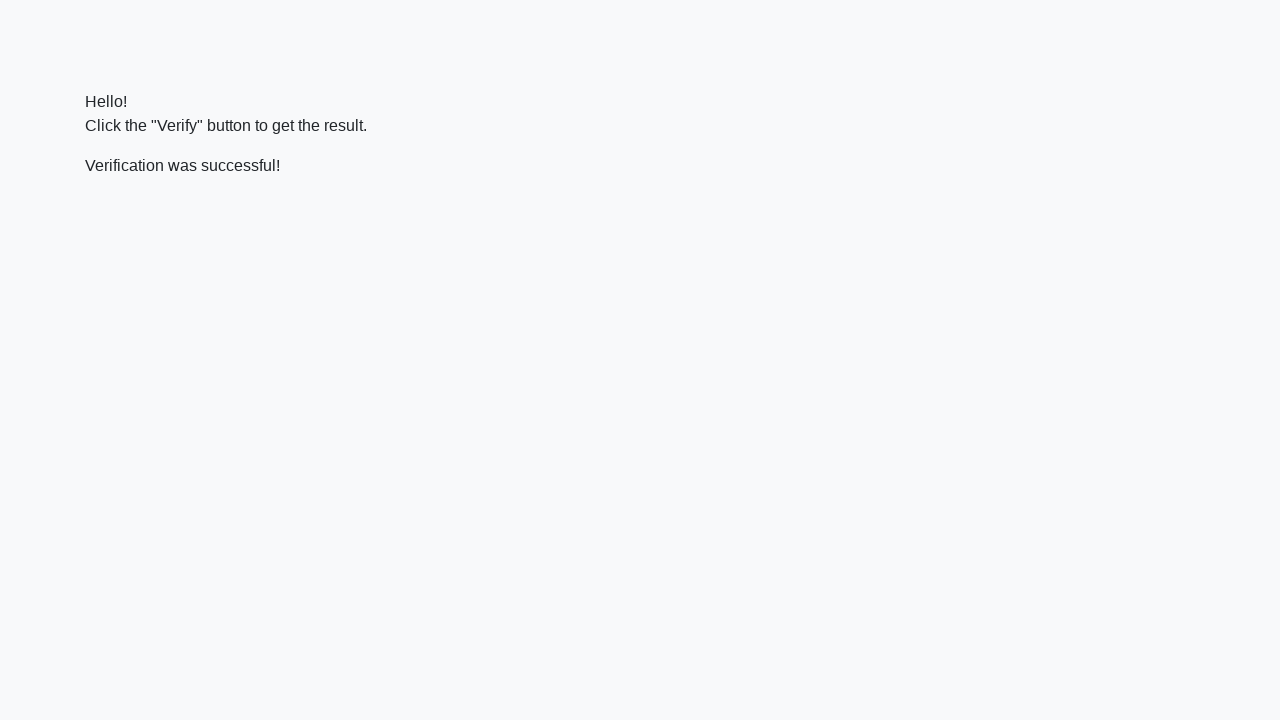

Located the verification message element
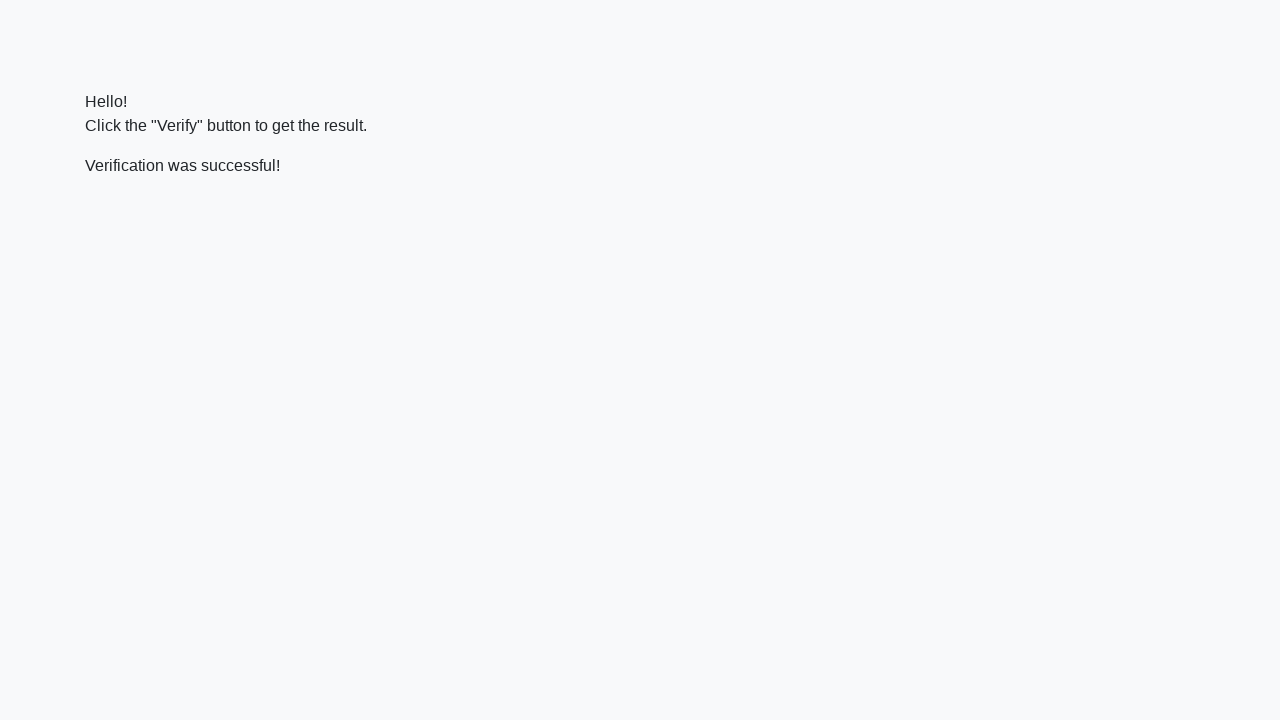

Verified that the message contains 'successful'
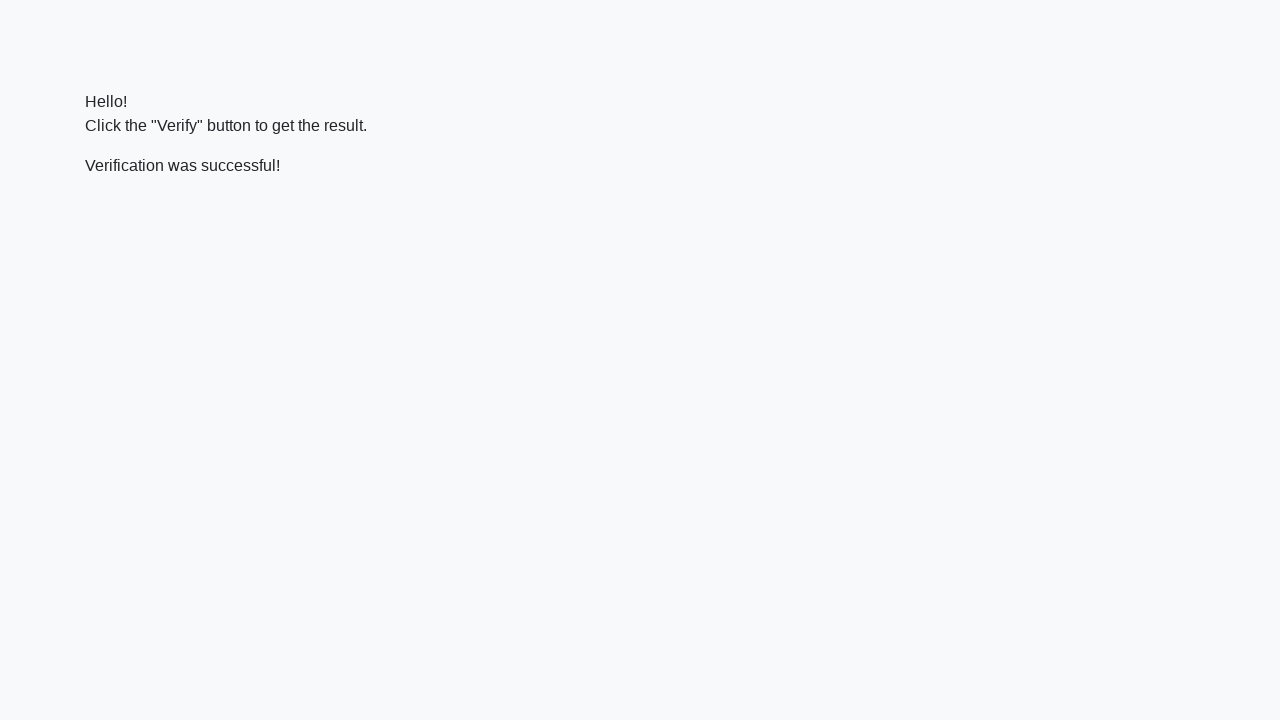

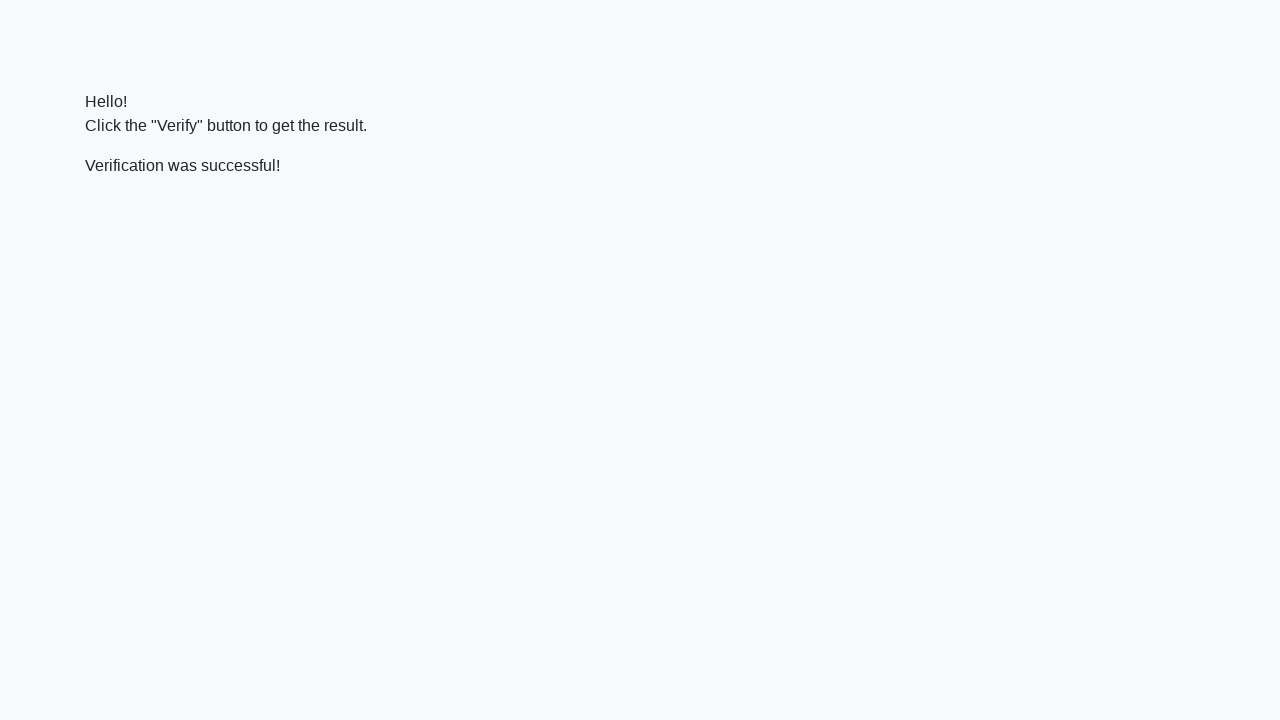